Tests dropdown list functionality by selecting options using different methods (label, value, index) and verifies that a specific option ("Rajasthan") exists in the dropdown

Starting URL: https://freelance-learn-automation.vercel.app/signup

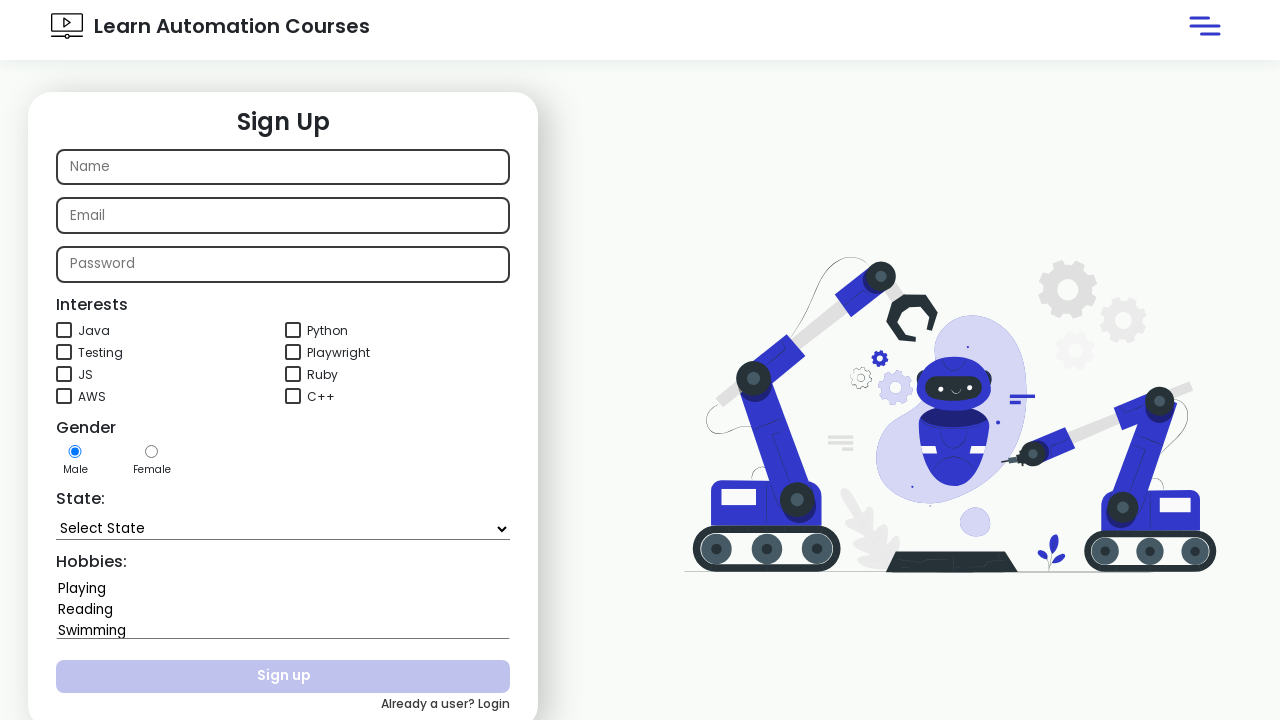

Selected 'Goa' from state dropdown by label on xpath=//select[@id='state']
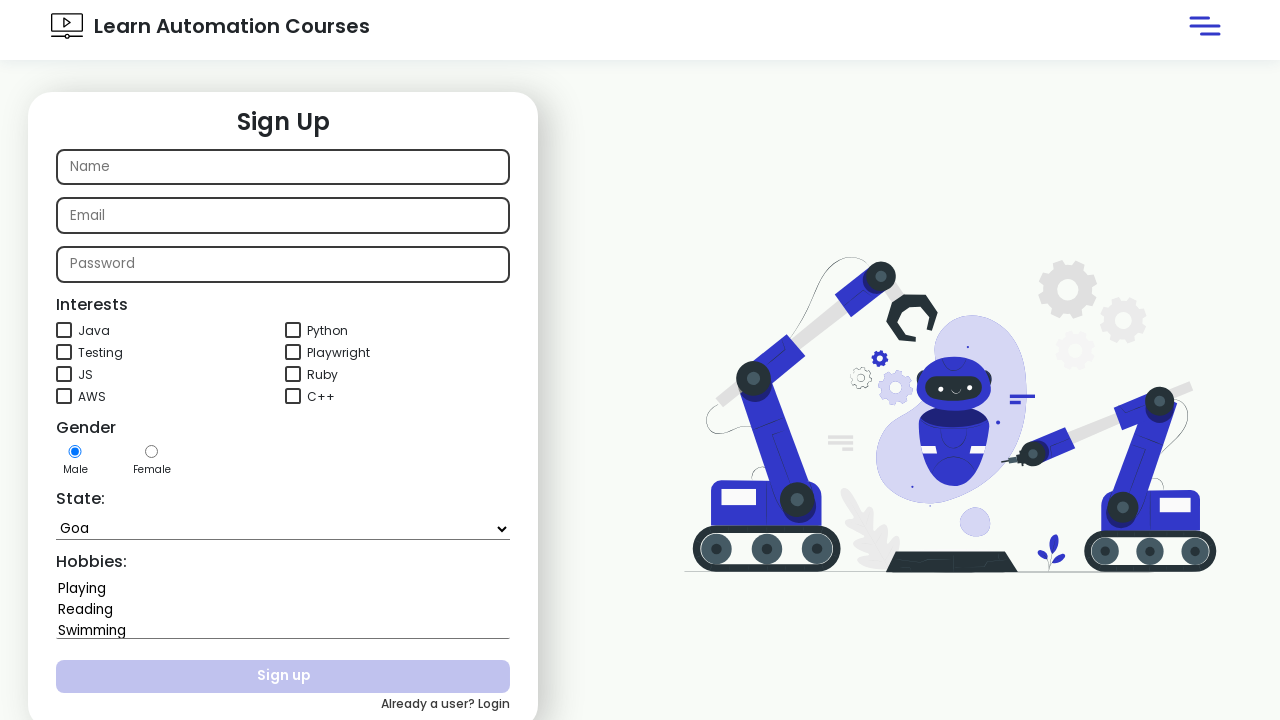

Selected 'Assam' from state dropdown by value on xpath=//select[@id='state']
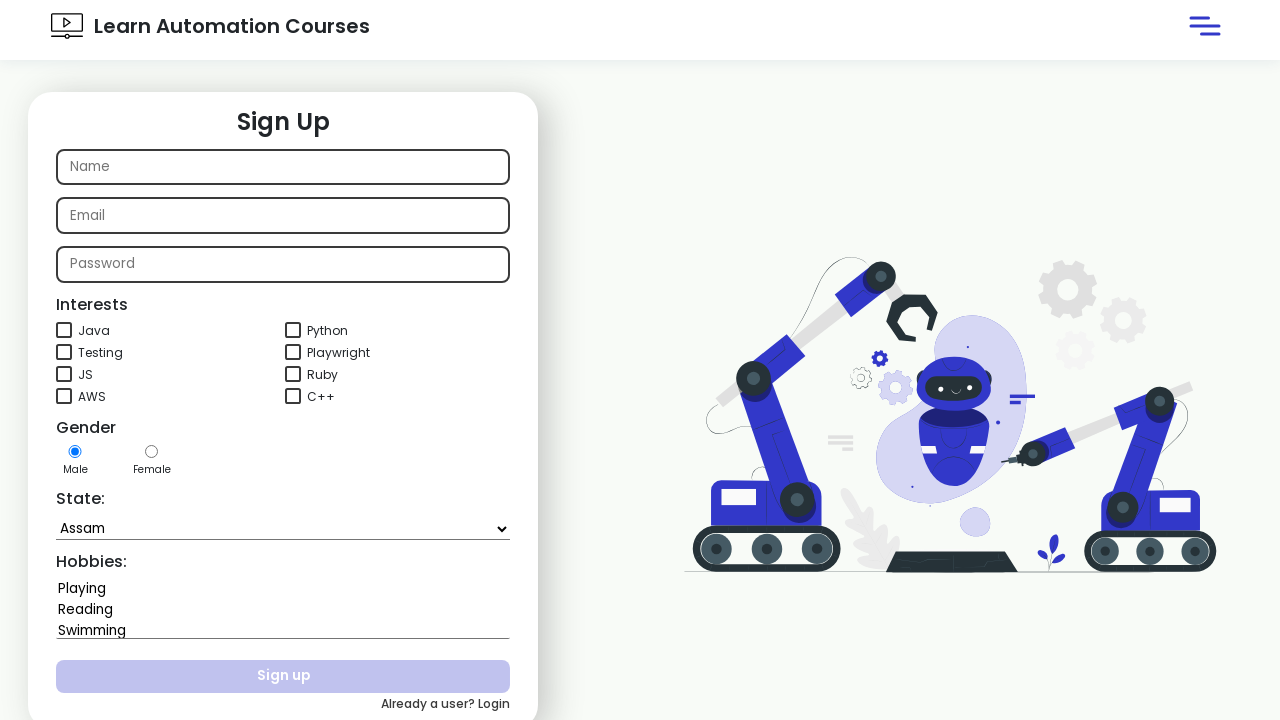

Selected option at index 5 from state dropdown on xpath=//select[@id='state']
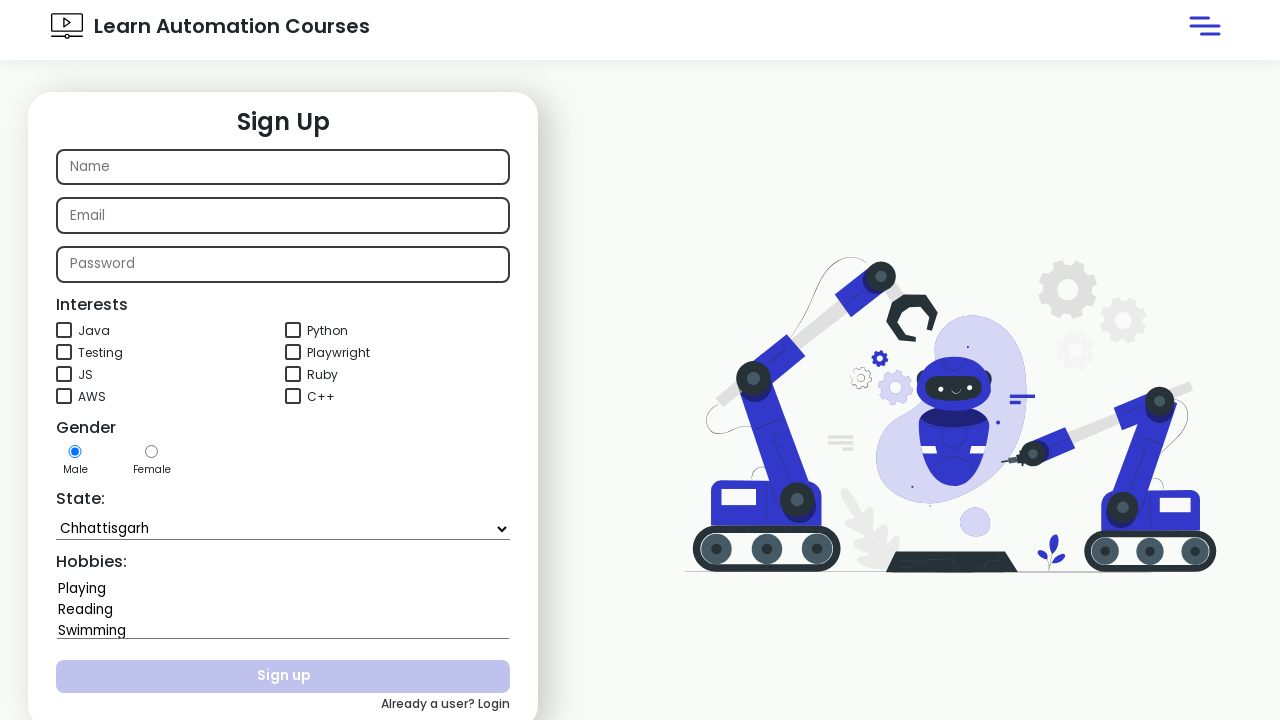

Located state dropdown element
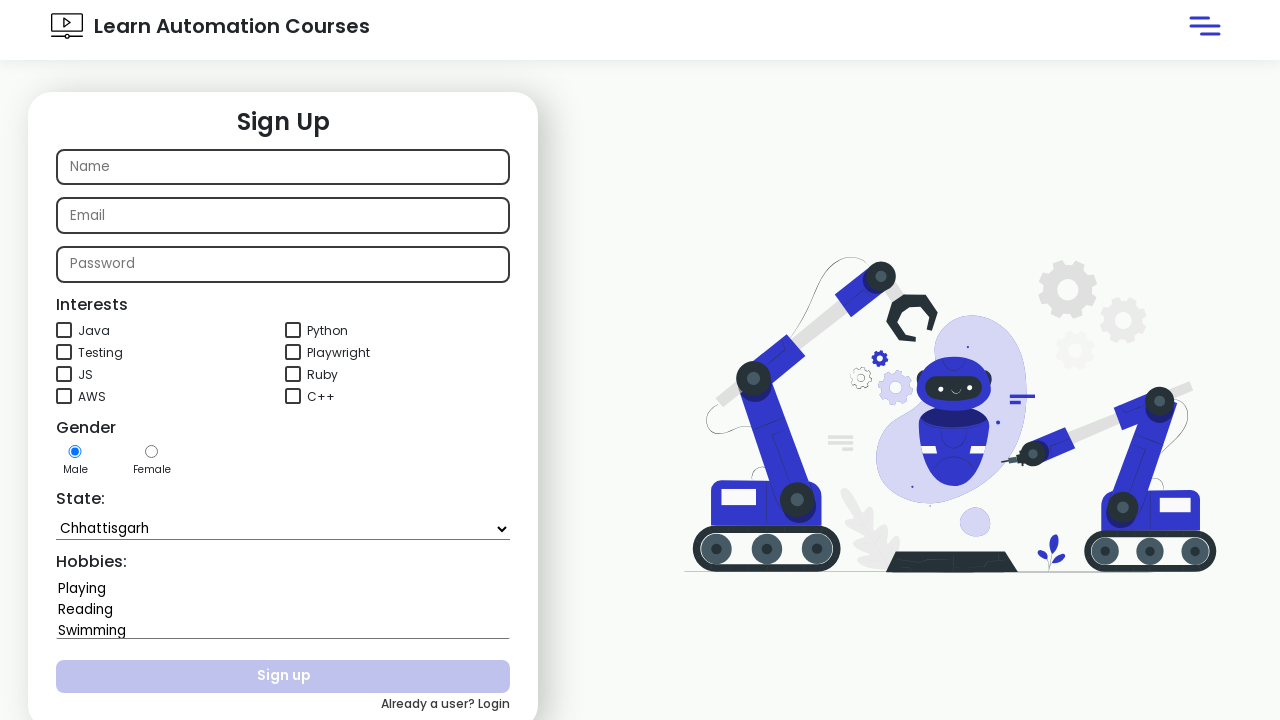

Retrieved all options from state dropdown
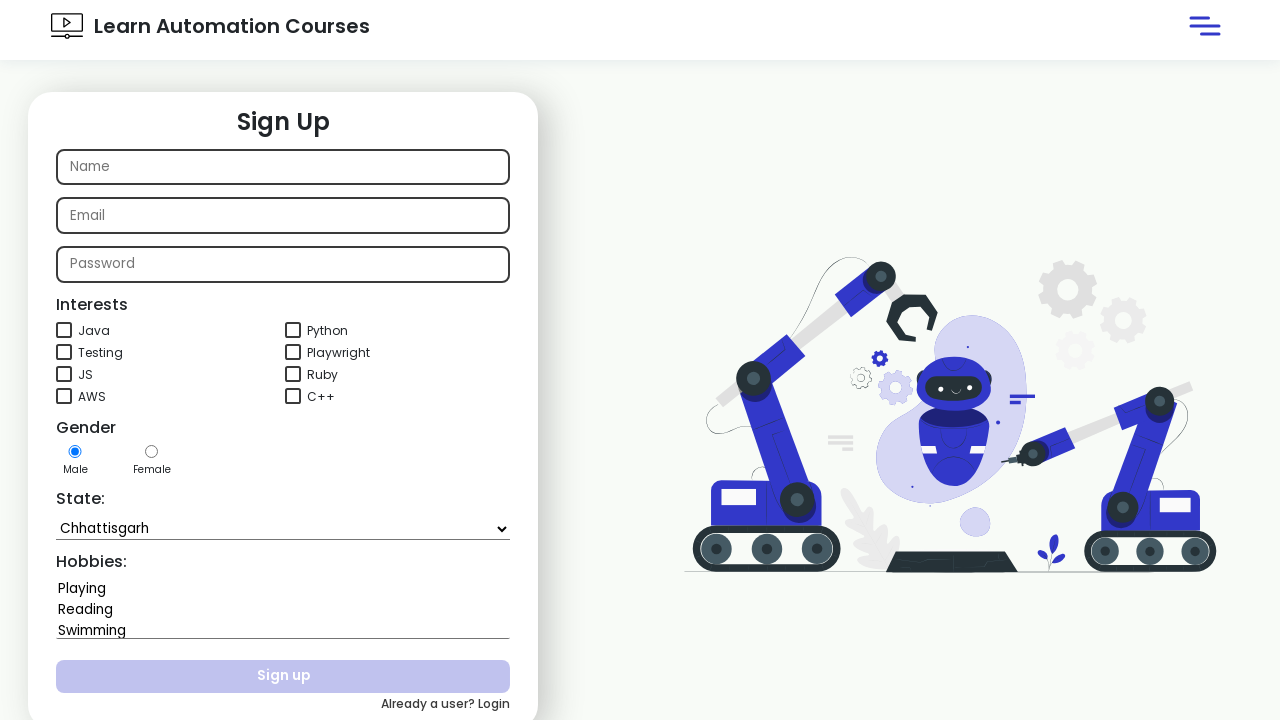

Found 'Rajasthan' option in dropdown list
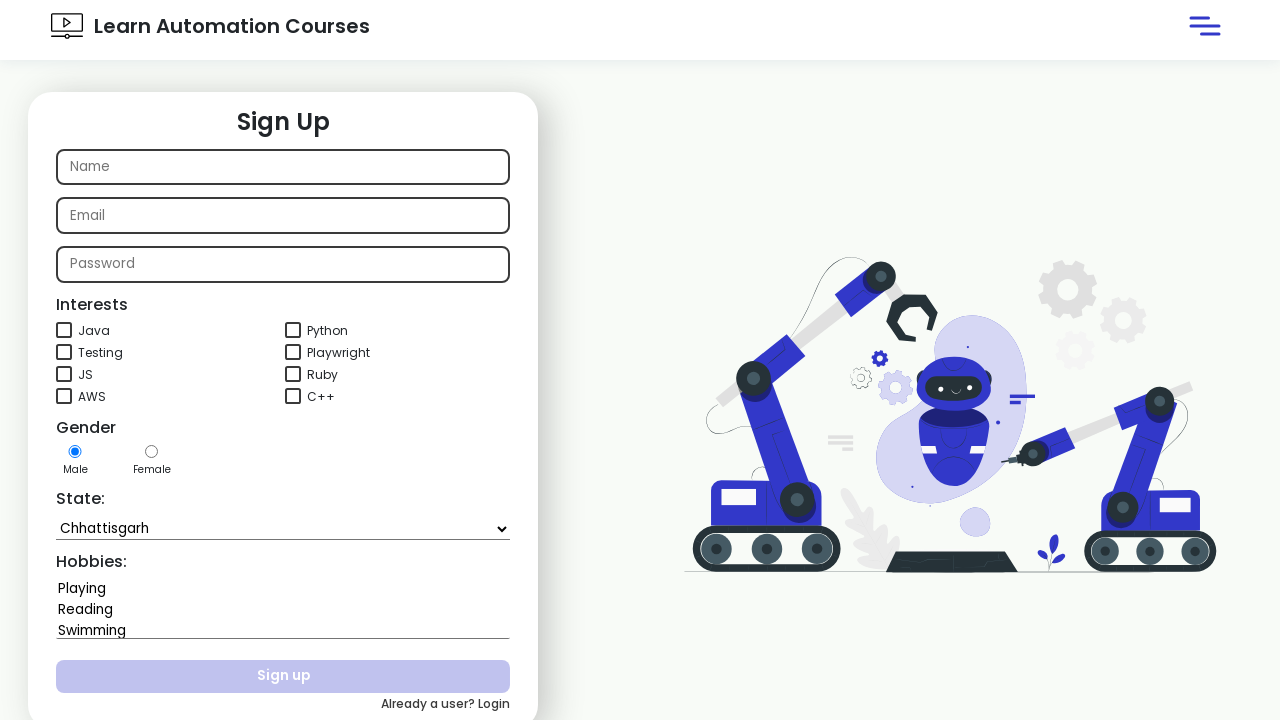

Verified that 'Rajasthan' exists in state dropdown
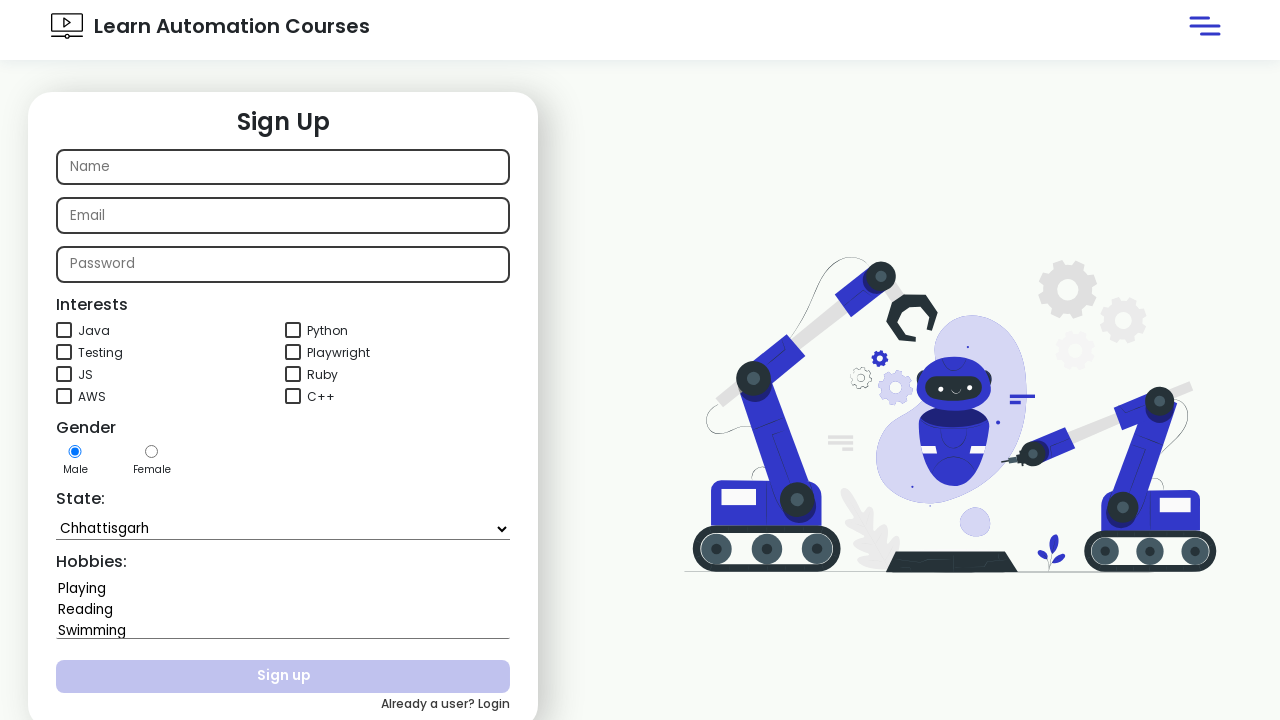

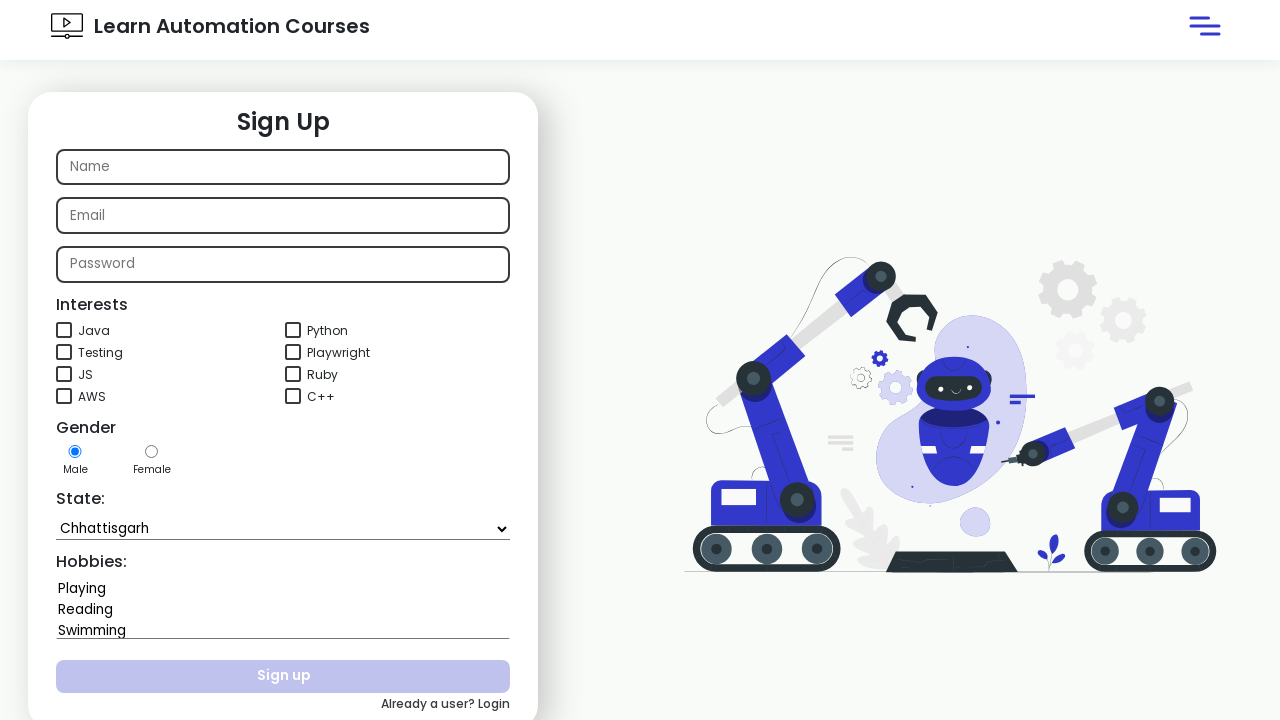